Tests autocomplete functionality by typing a letter and selecting JavaScript from the dropdown options

Starting URL: https://www.tutorialspoint.com/selenium/practice/auto-complete.php

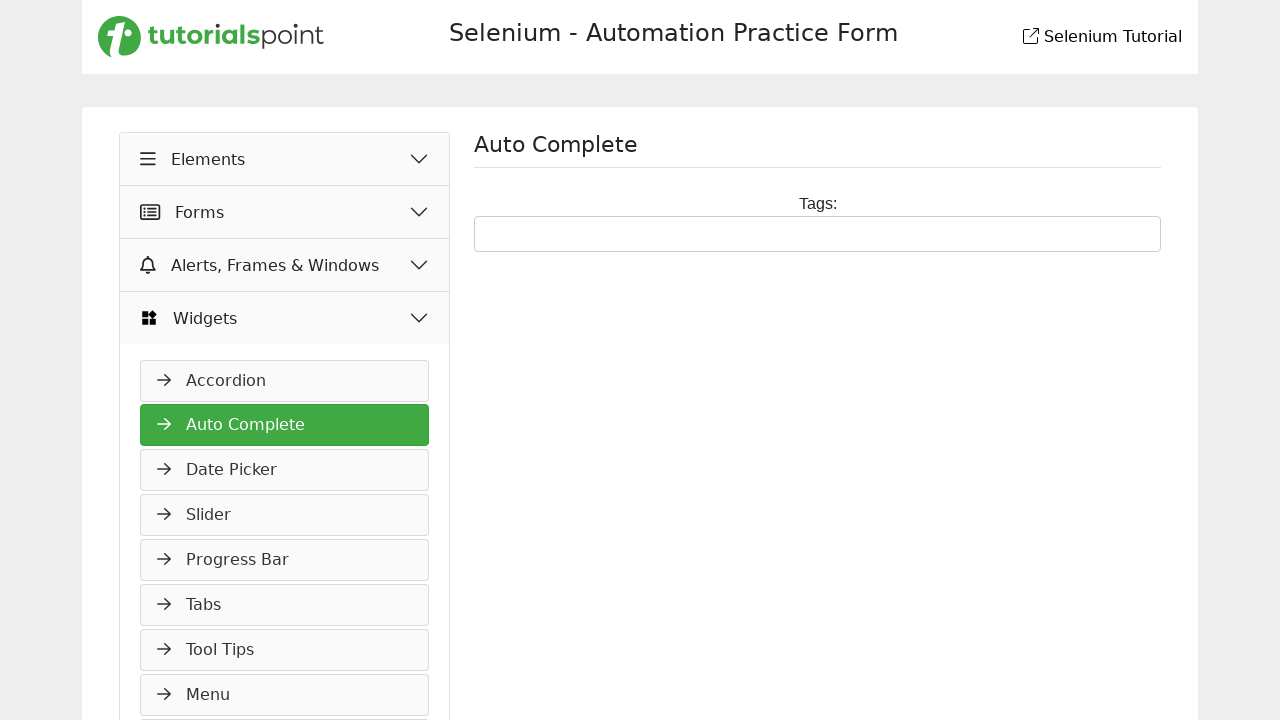

Typed 'A' in the autocomplete field on #tags
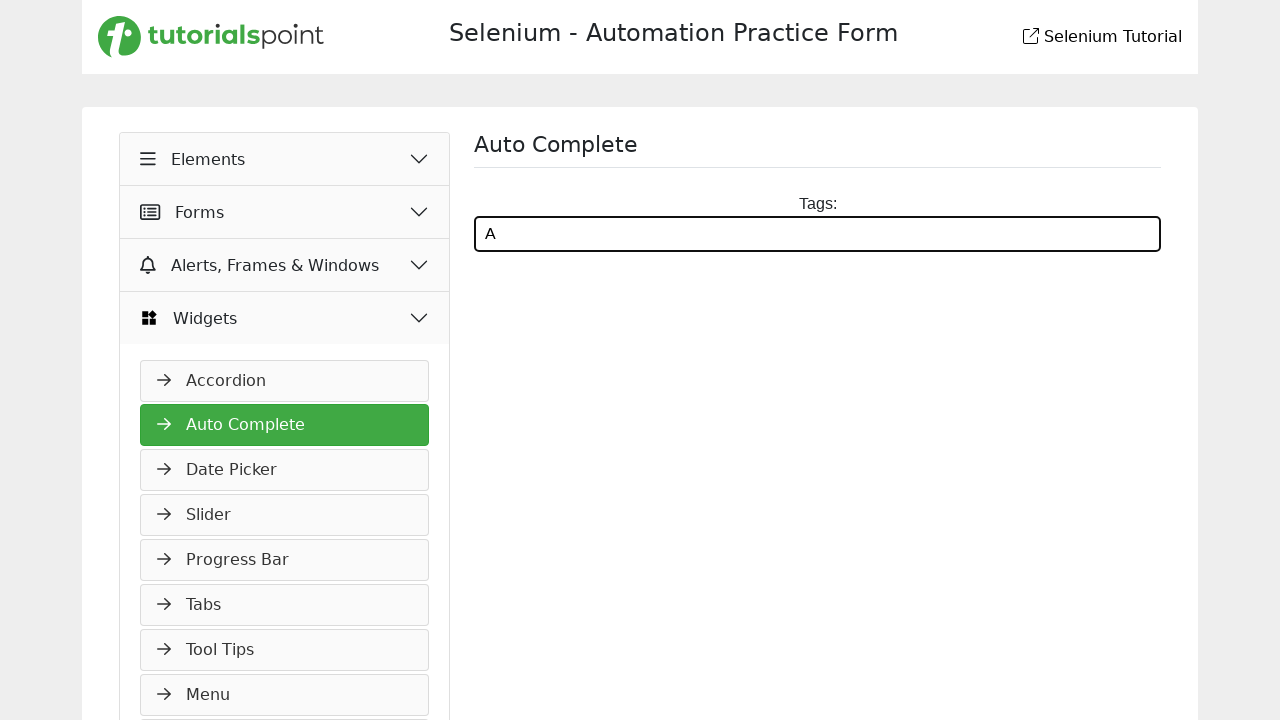

Autocomplete dropdown appeared with options
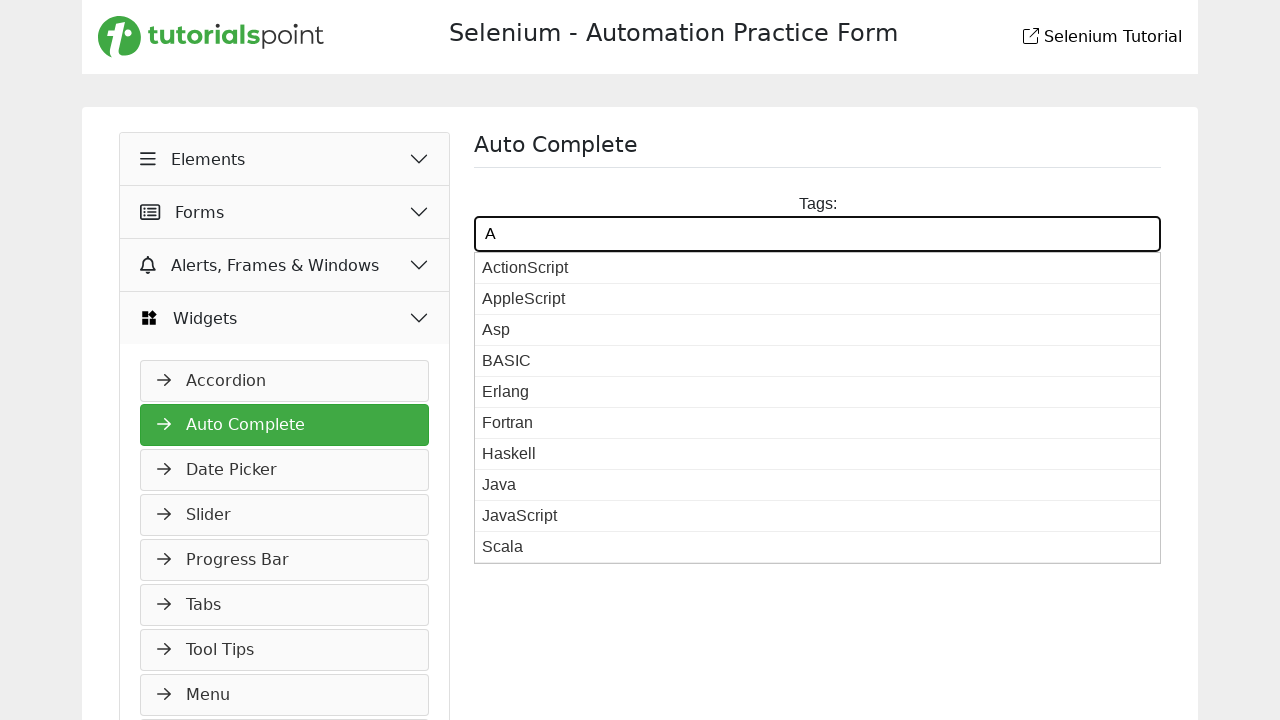

Retrieved all autocomplete dropdown options
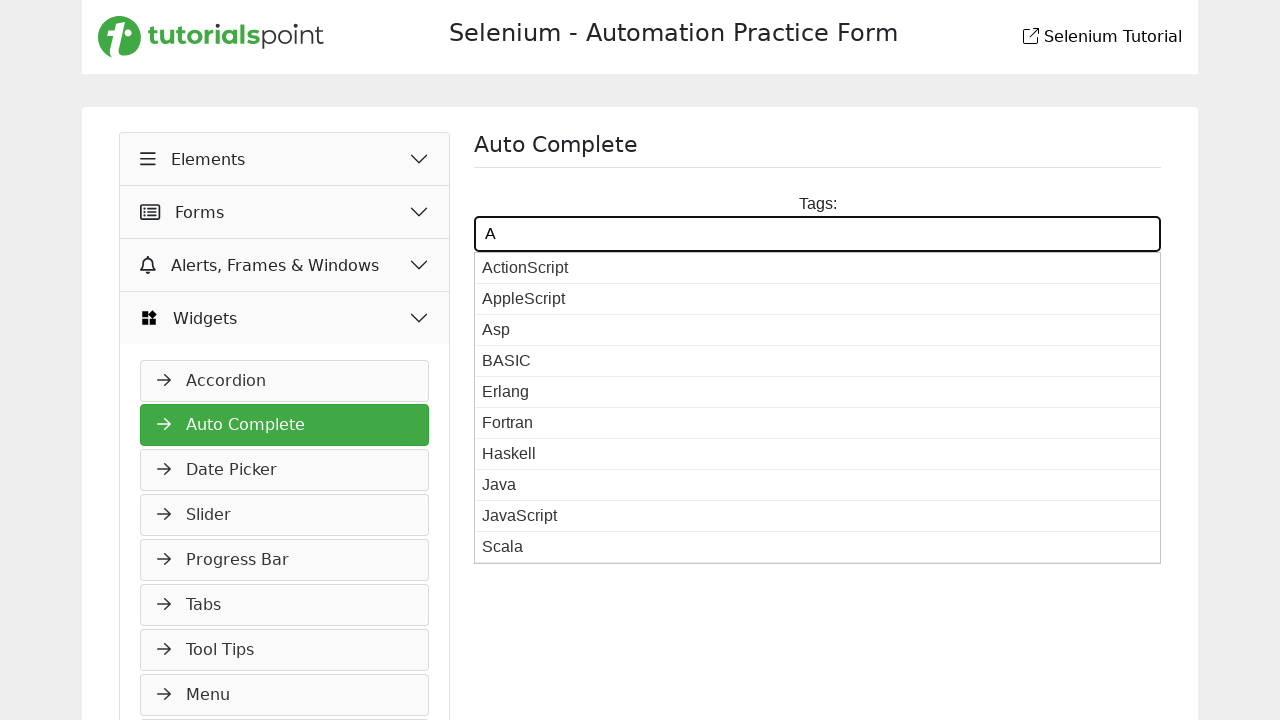

Selected 'JavaScript' from autocomplete dropdown at (818, 516) on #ui-id-1 li >> nth=8
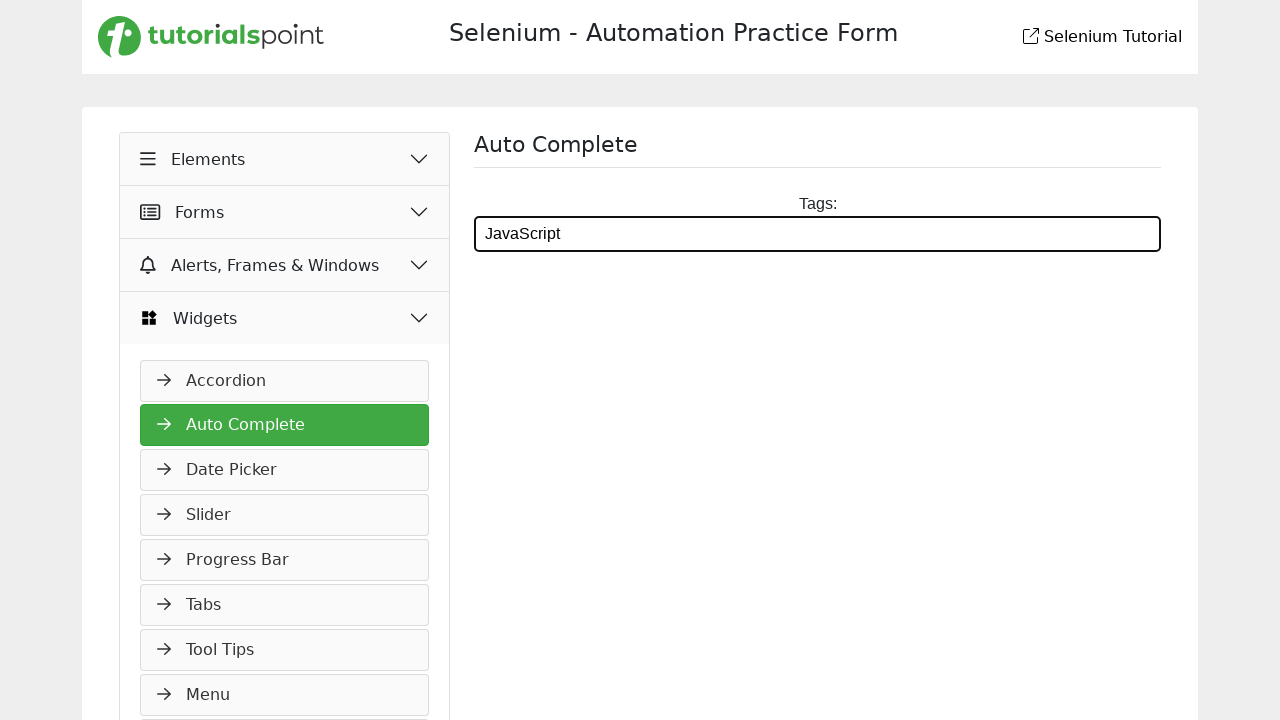

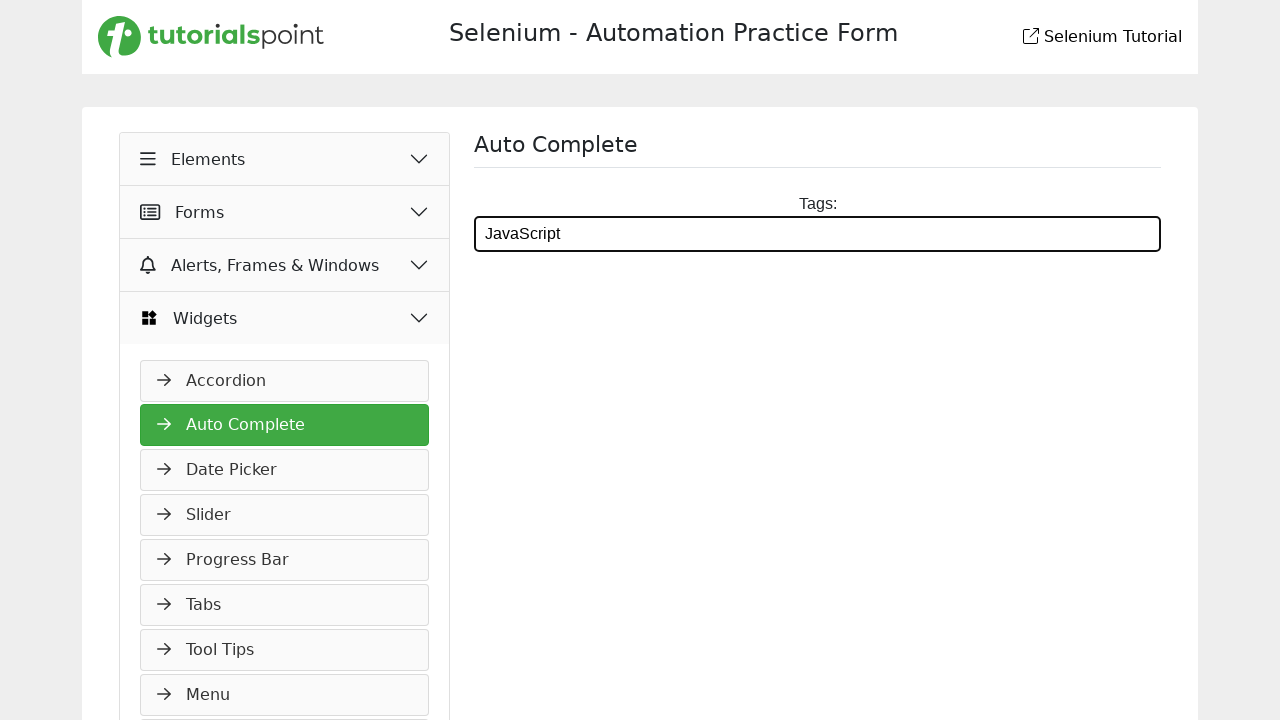